Tests simple JavaScript alert by clicking the alert button and accepting it

Starting URL: https://the-internet.herokuapp.com/javascript_alerts

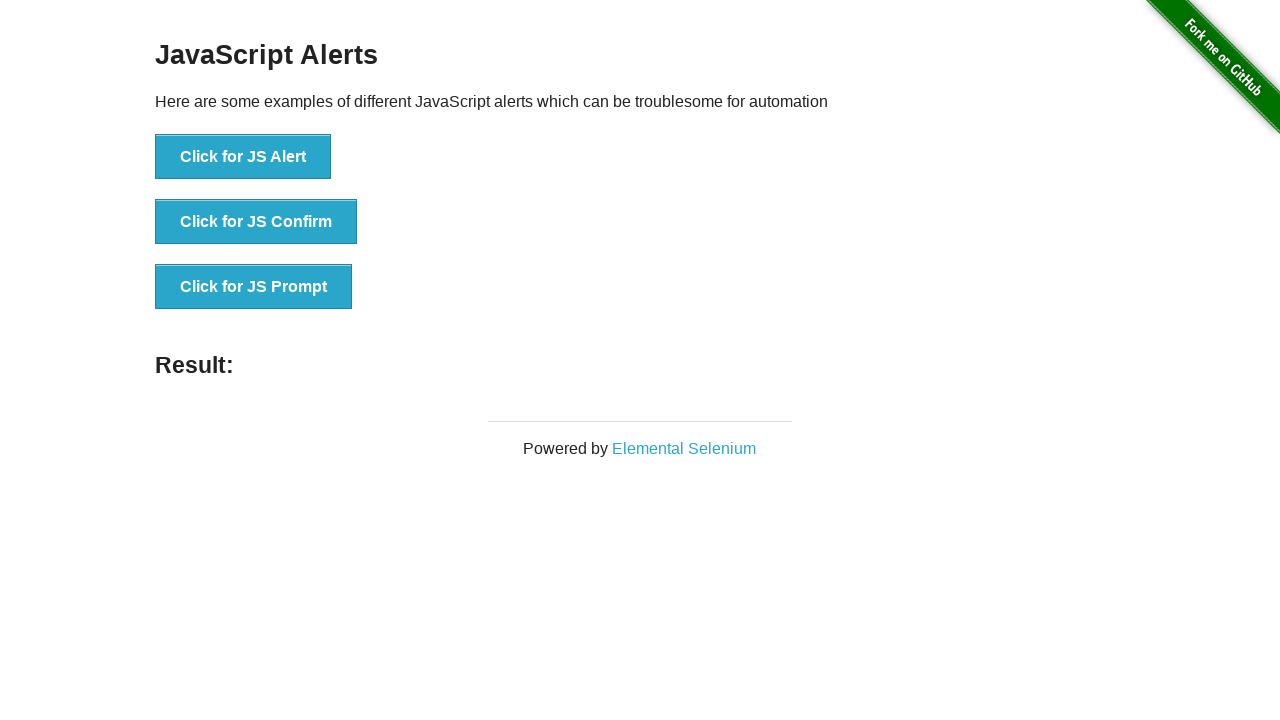

Clicked the alert button to trigger JavaScript alert at (243, 157) on button[onclick*='Alert']
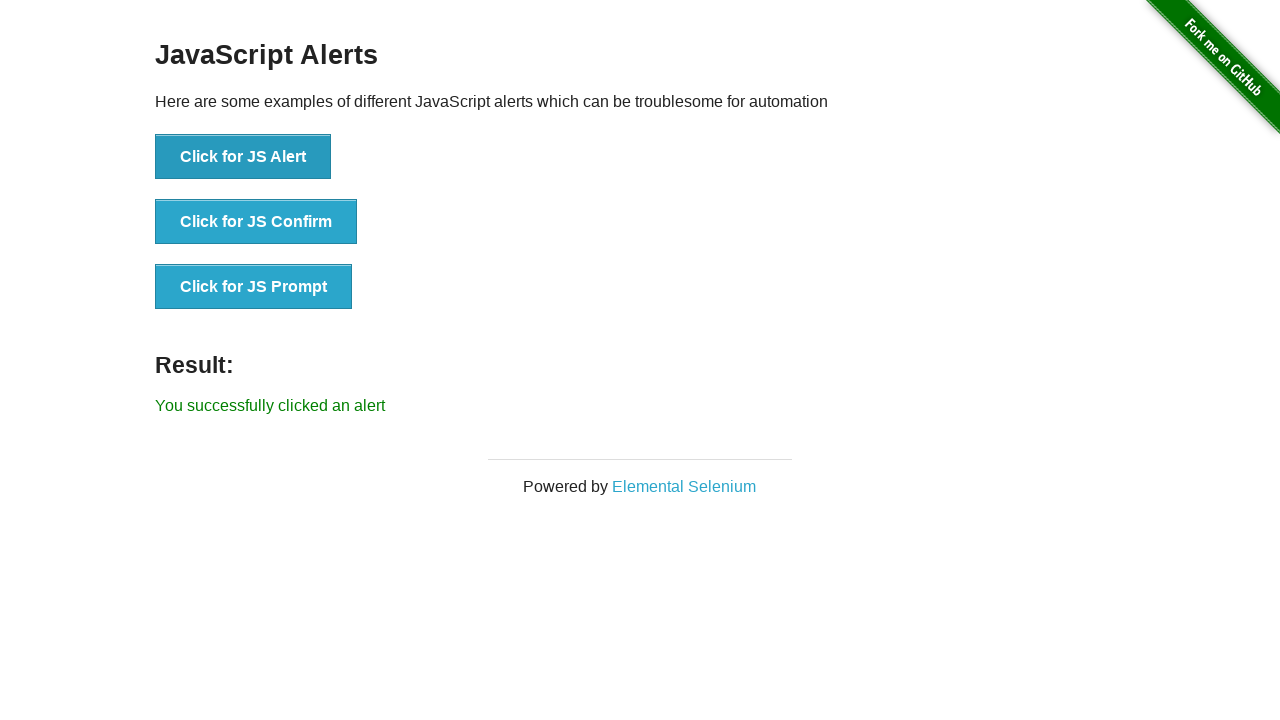

Set up dialog handler to accept alerts
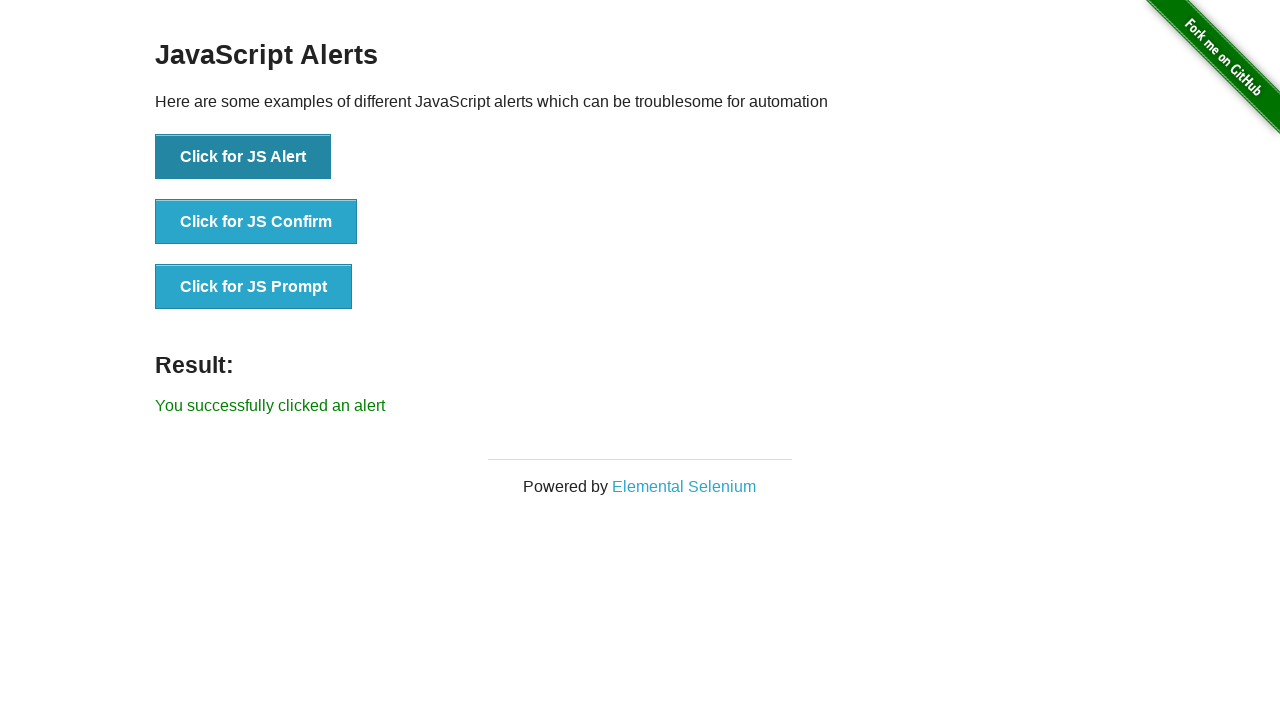

Verified success message 'You successfully clicked an alert' appears
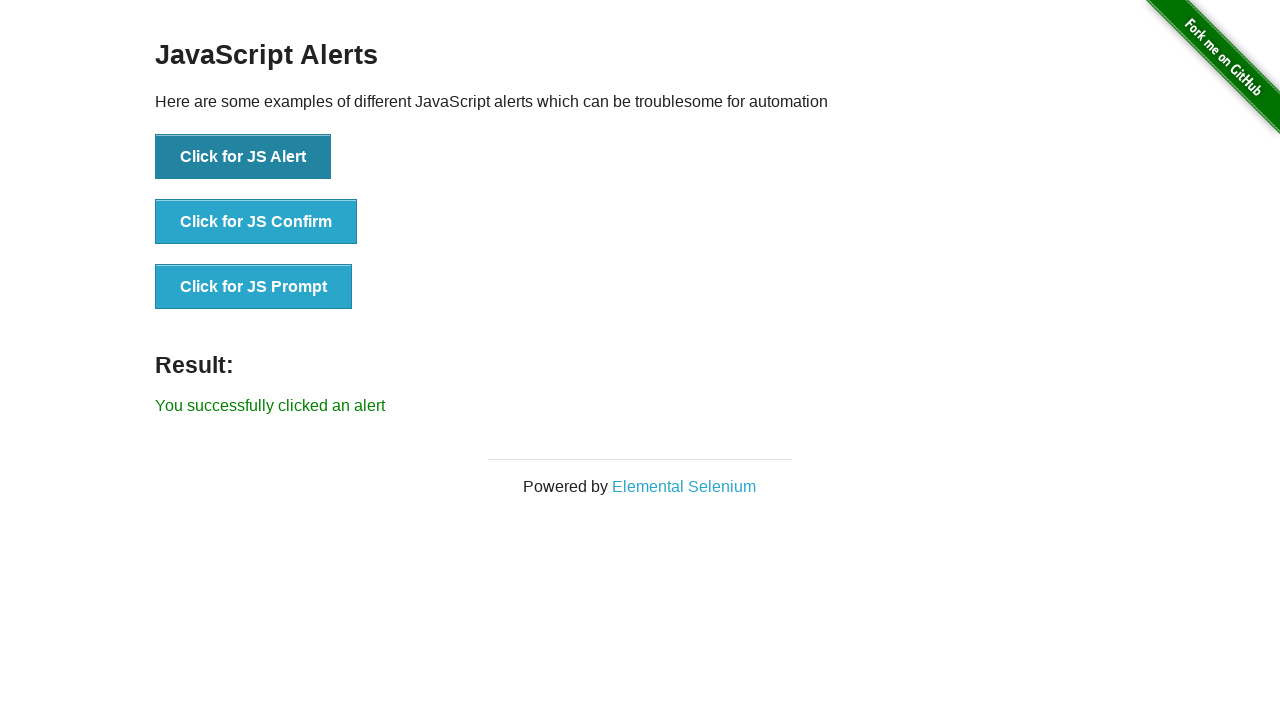

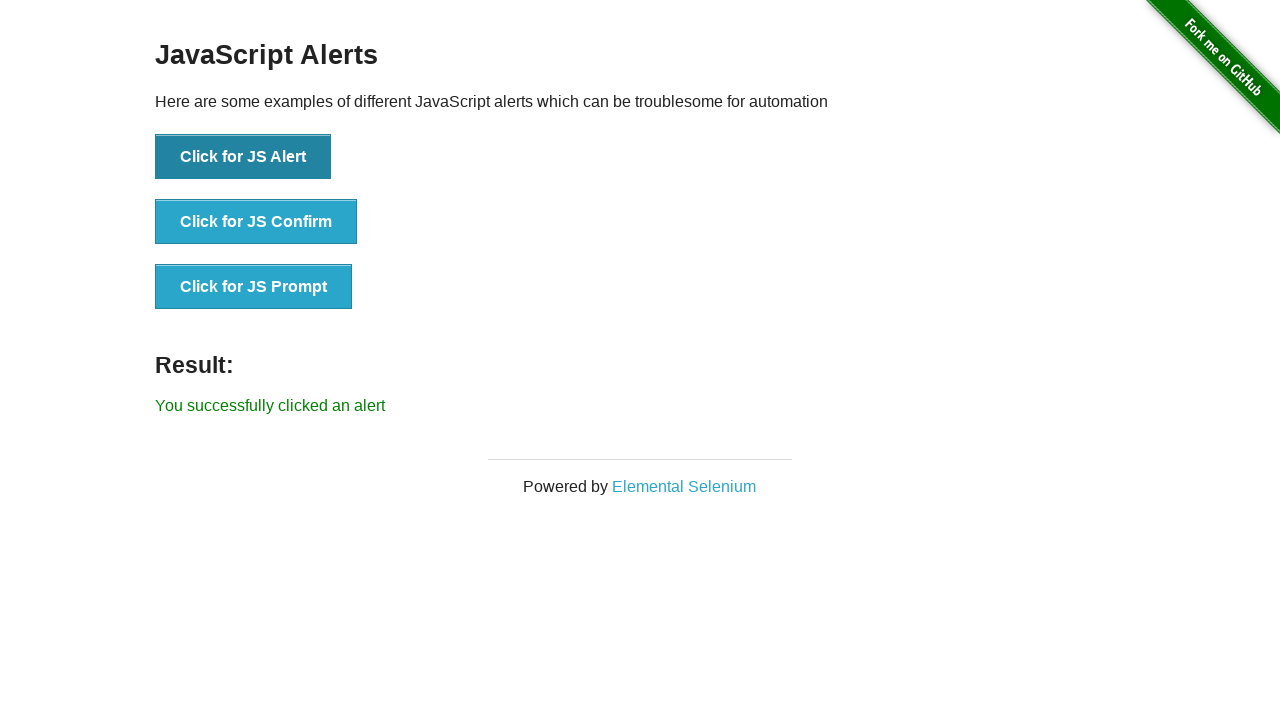